Navigates to the OrangeHRM demo site and verifies that the page title contains "Orange"

Starting URL: https://opensource-demo.orangehrmlive.com

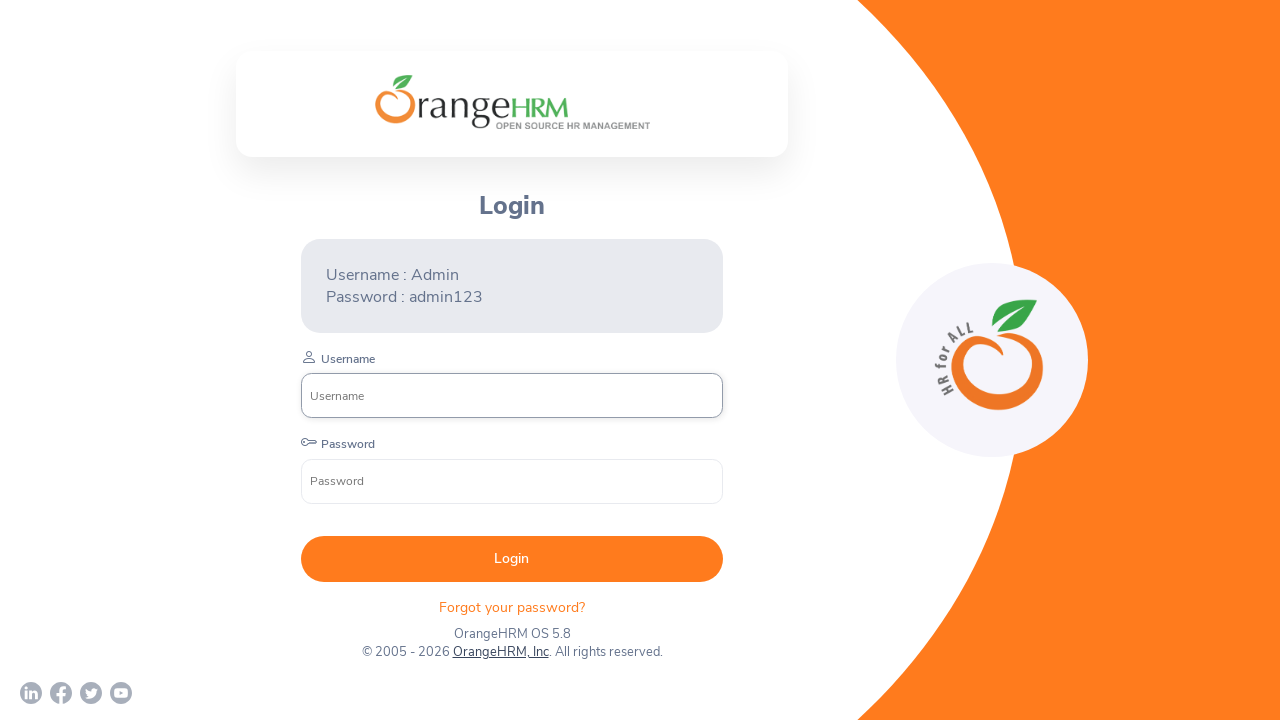

Page DOM content loaded
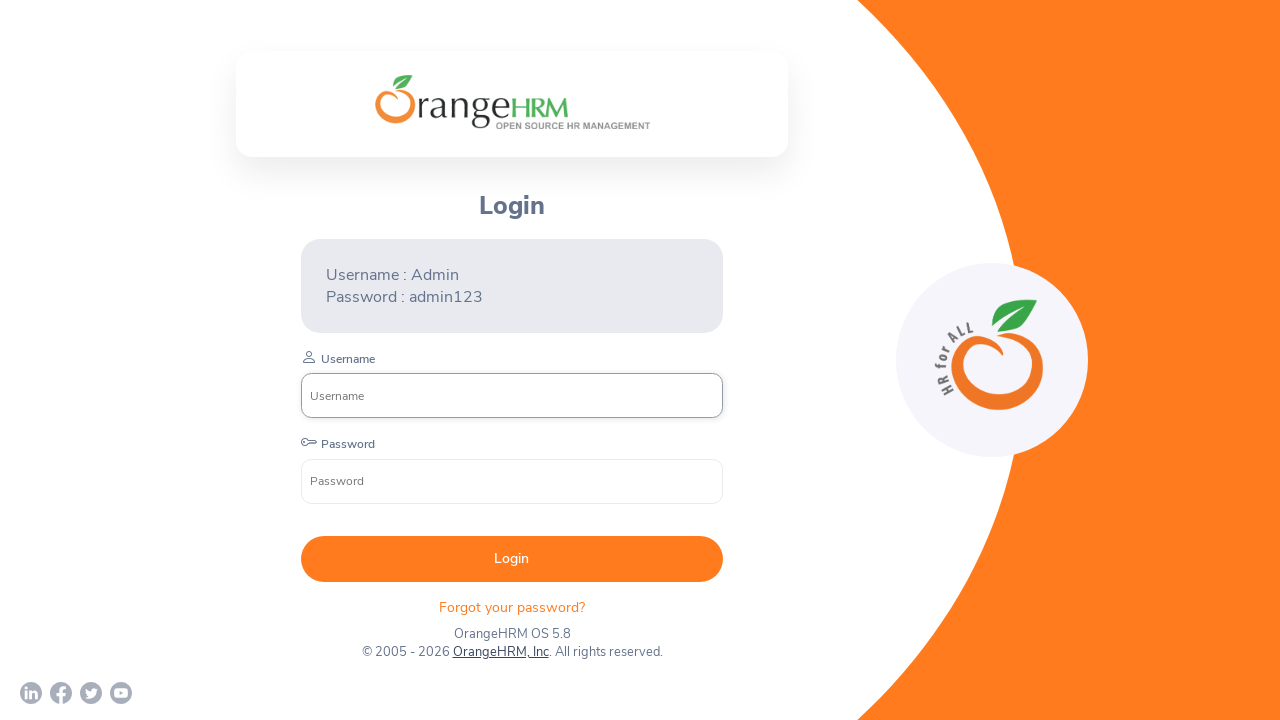

Verified page title contains 'Orange'
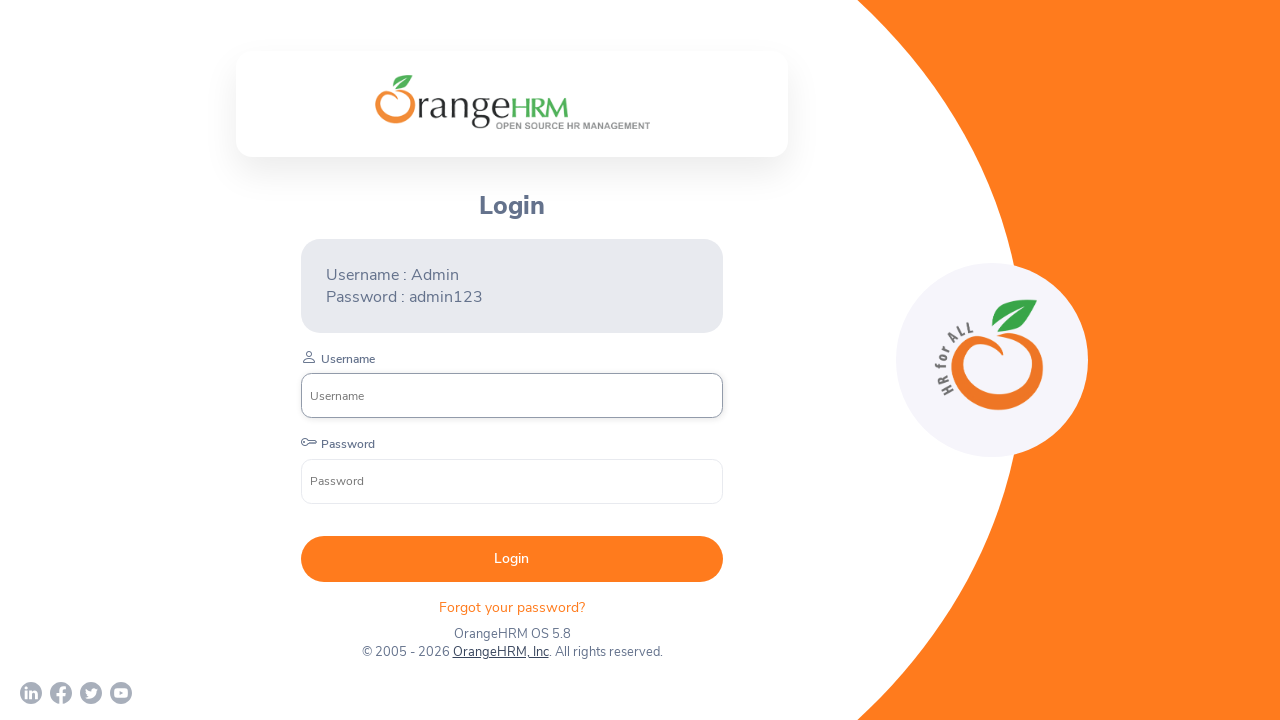

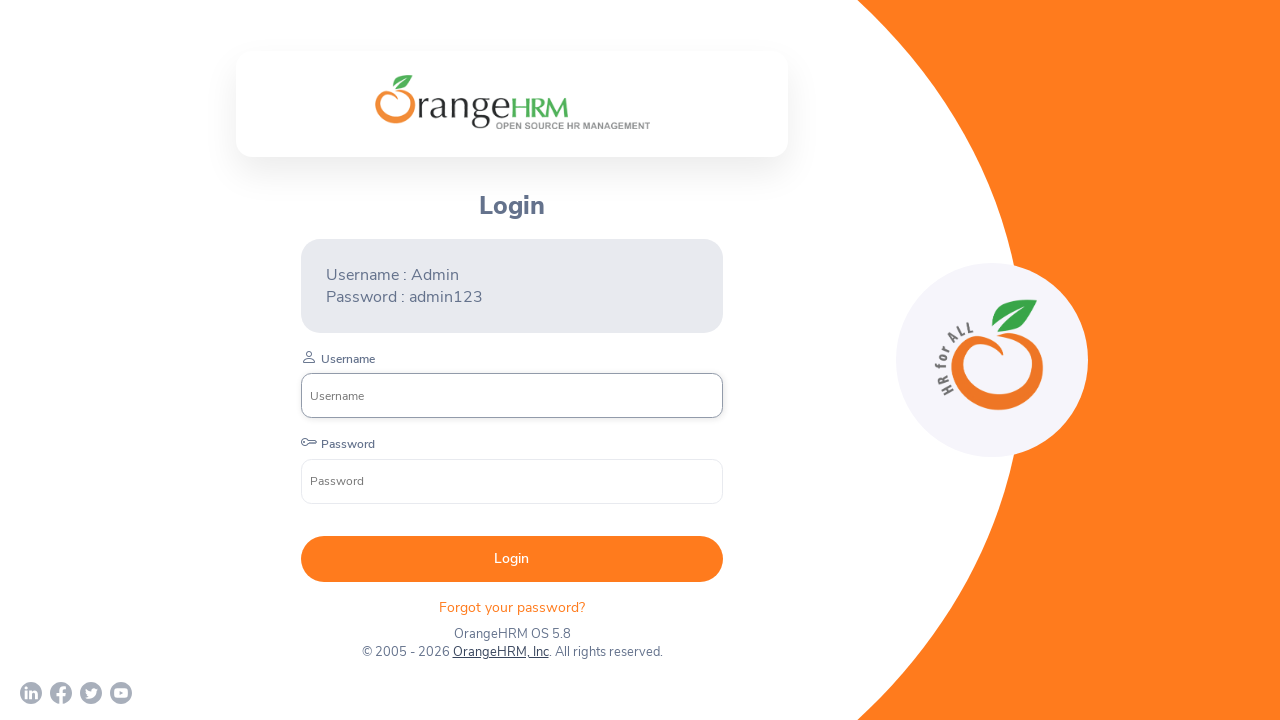